Navigates to the Automation Exercise homepage and waits for the page to load

Starting URL: https://www.automationexercise.com/

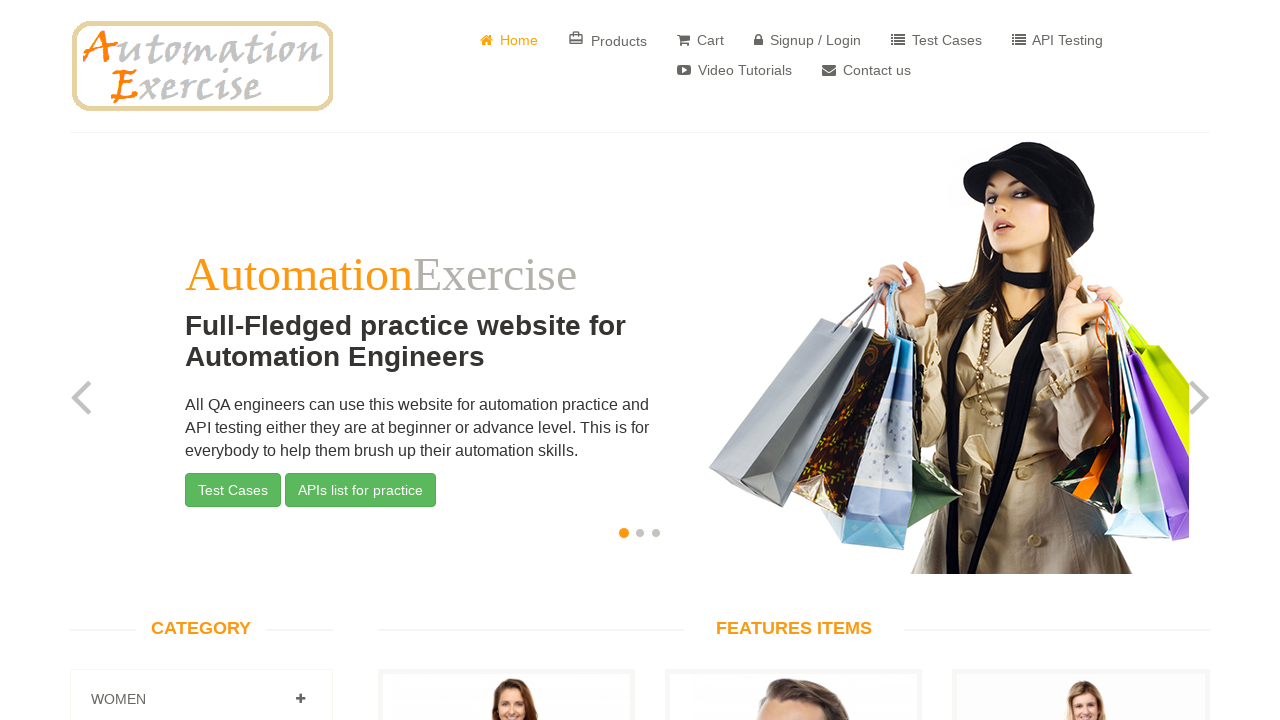

Waited for page DOM content to load
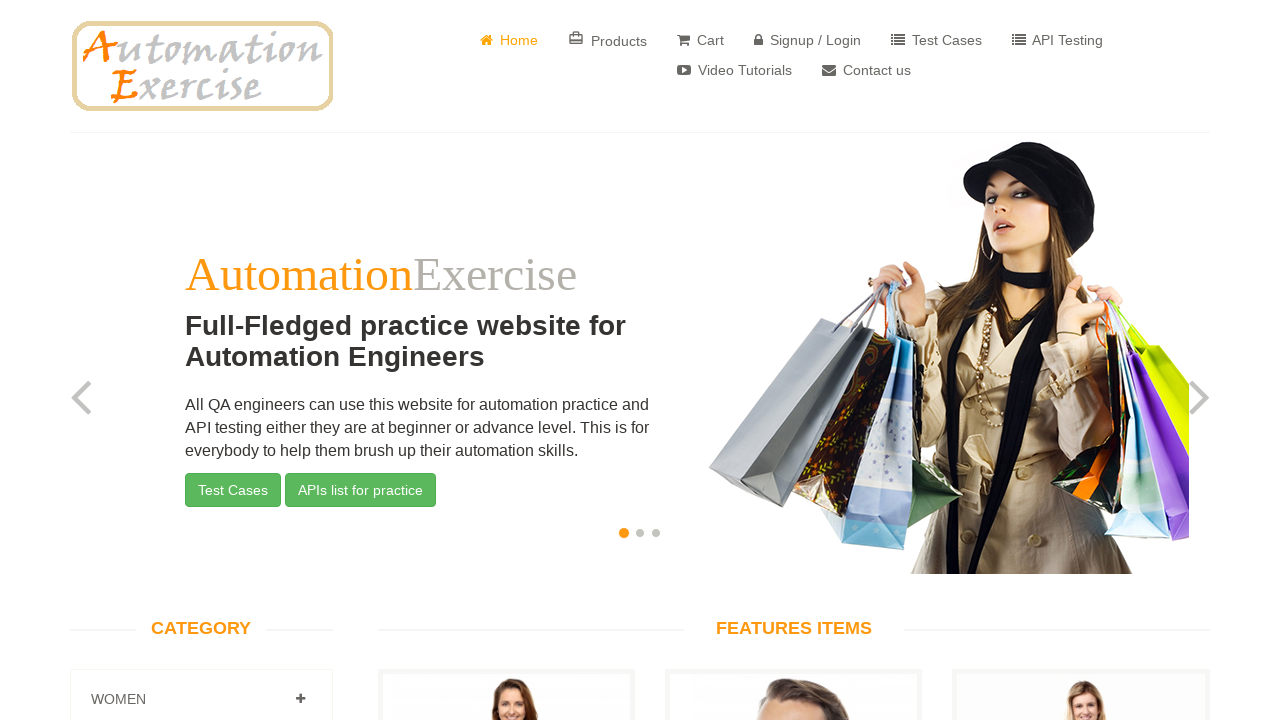

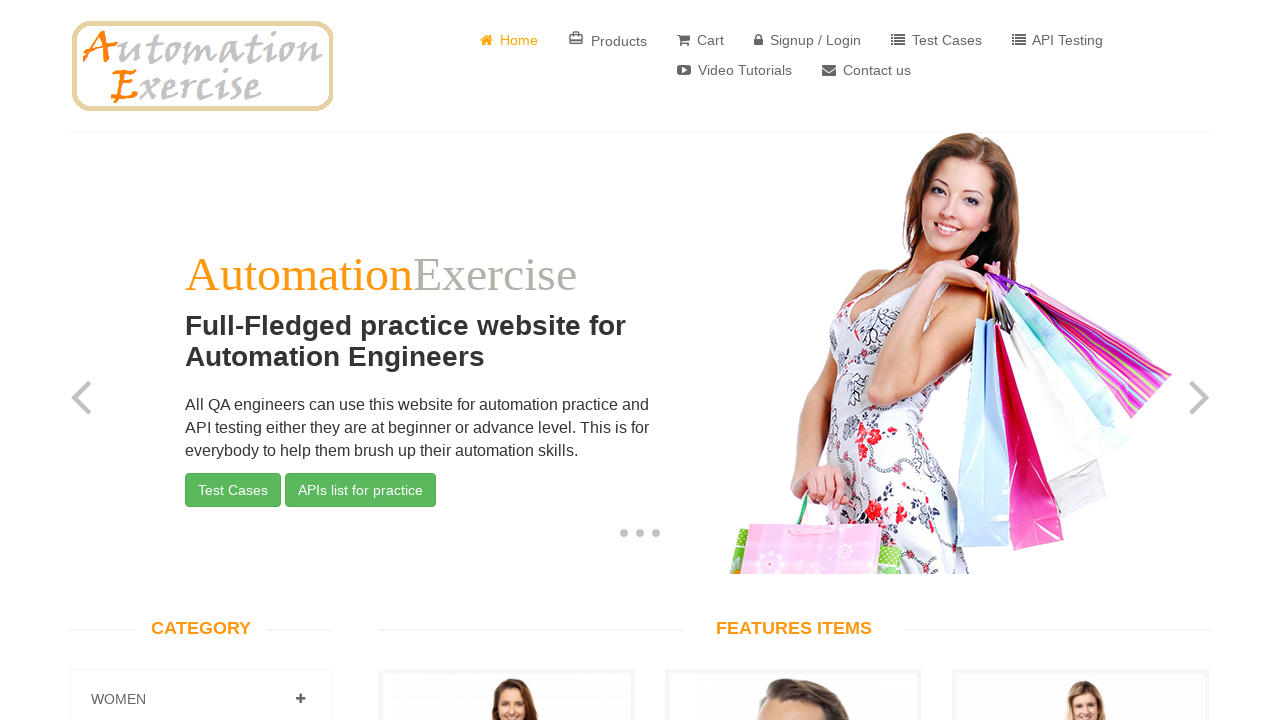